Tests creating a post on CodeLeap Network by entering a username, then filling in a post title and content, and submitting the post.

Starting URL: https://code-leap-network.vercel.app/

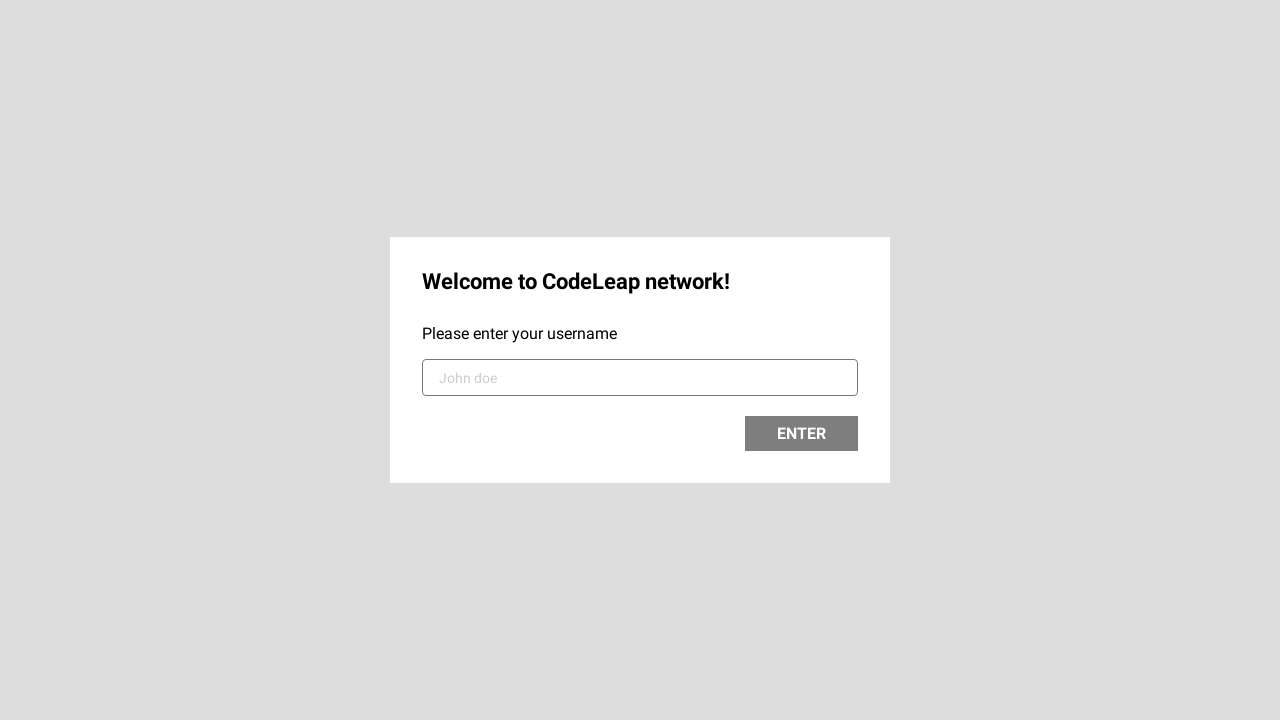

Clicked on username input field at (640, 378) on input[name='username']
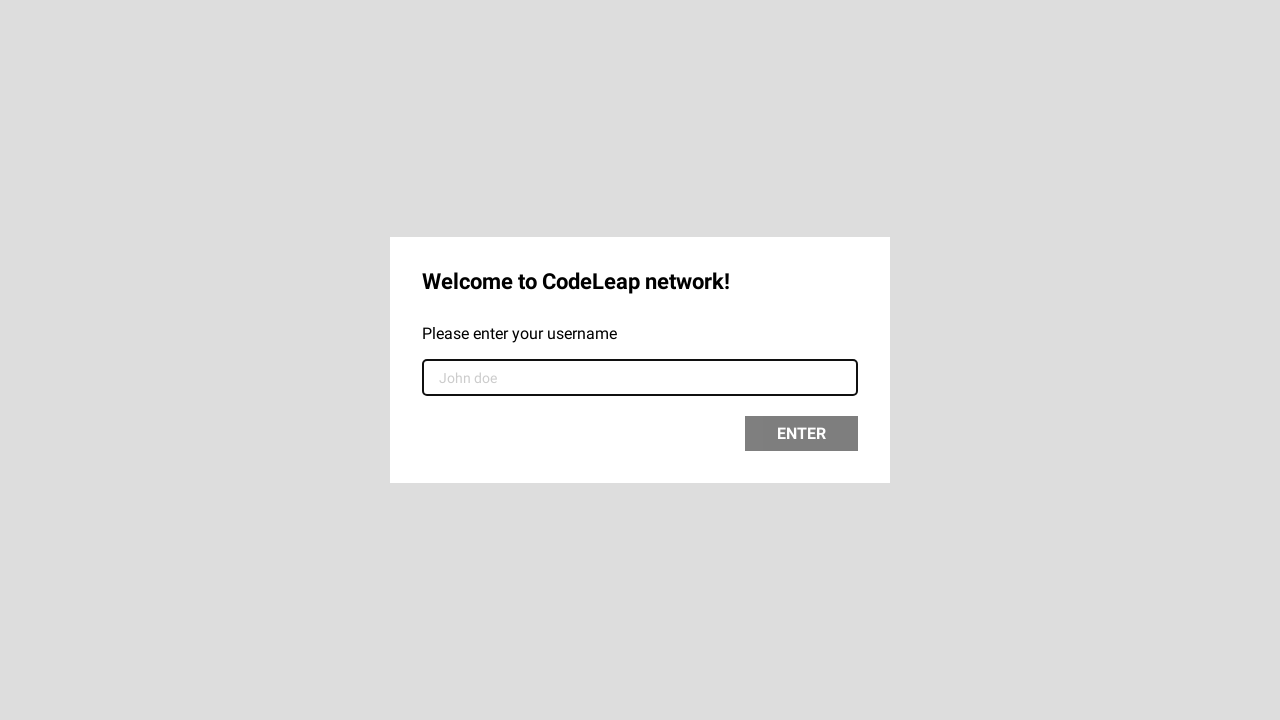

Filled username field with 'testuser_742' on input[name='username']
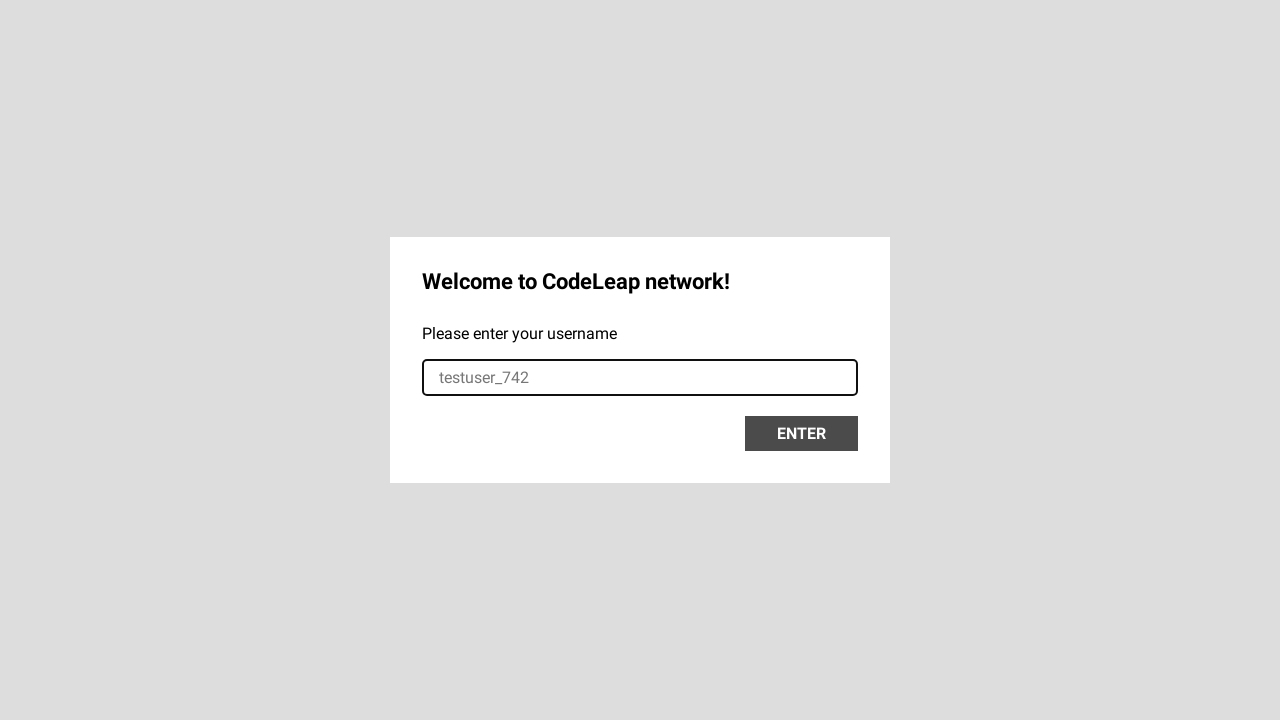

Clicked submit button to proceed with username at (802, 434) on .sc-bczRLJ
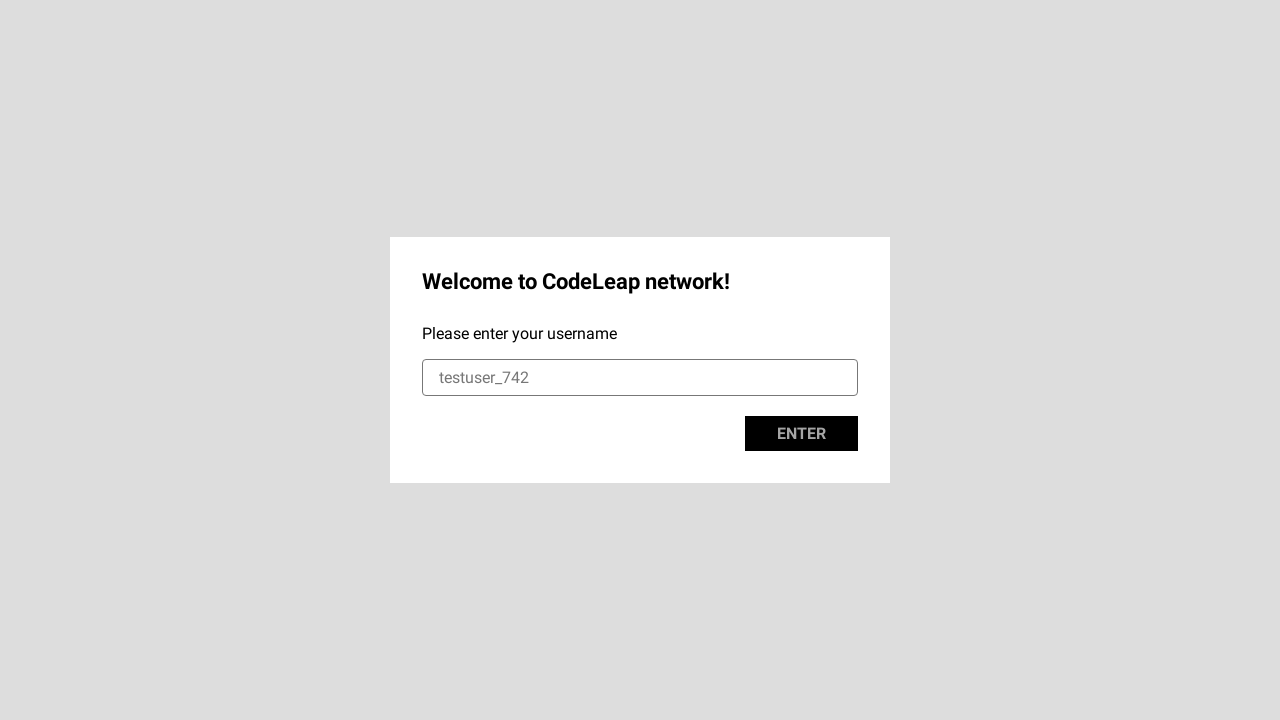

Clicked on post title input field at (640, 241) on input[name='title']
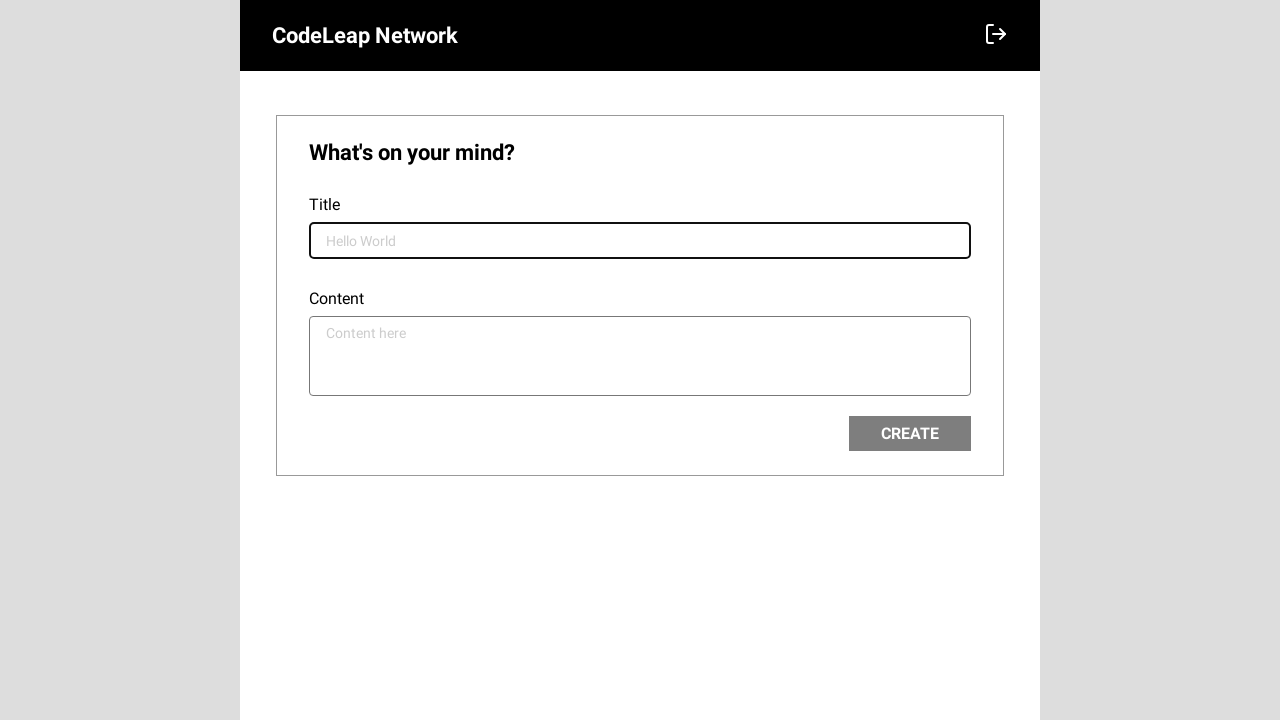

Filled post title field with 'Hello World' on input[name='title']
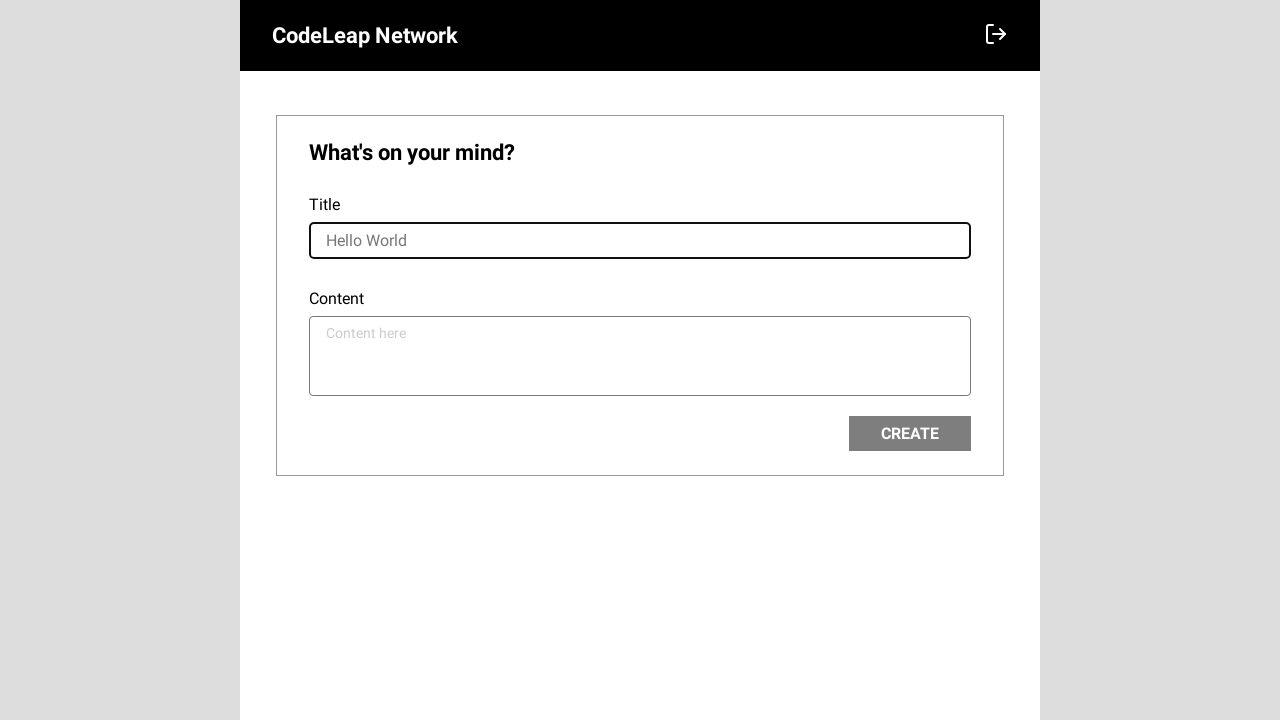

Filled post content field with 'Content here for tests' on textarea[name='content']
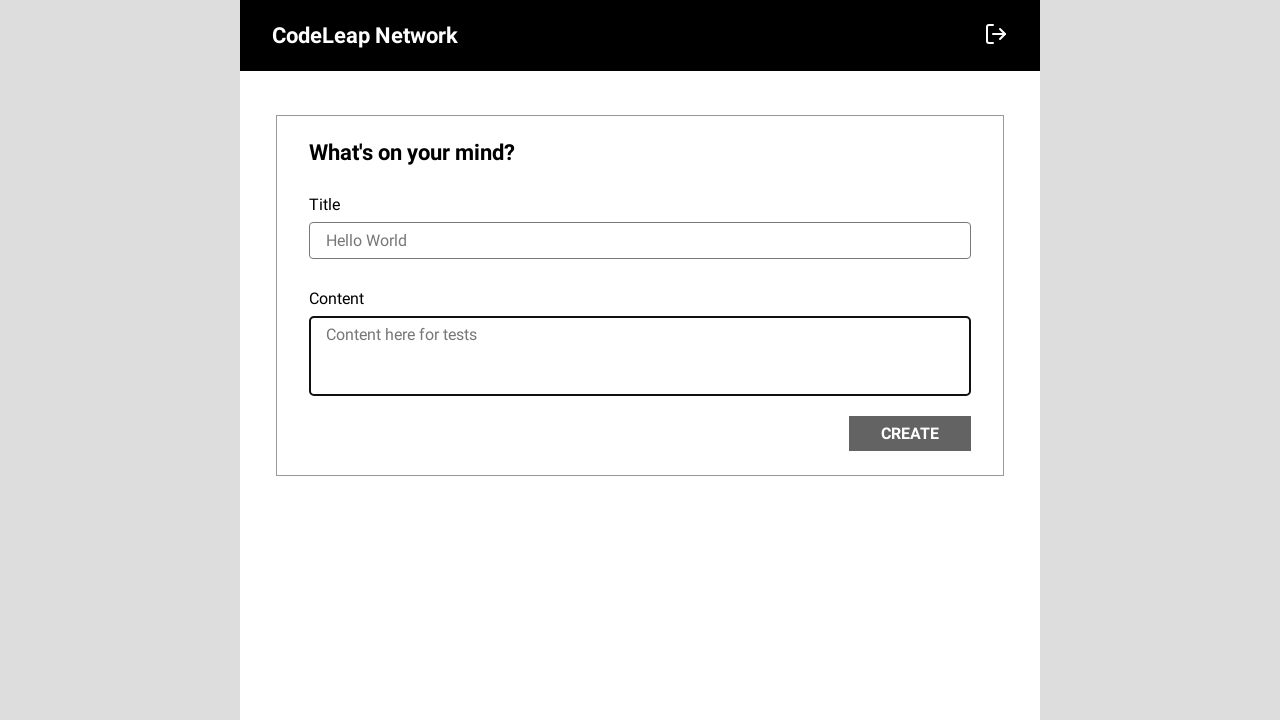

Clicked create post button to submit the new post at (910, 434) on .sc-bczRLJ
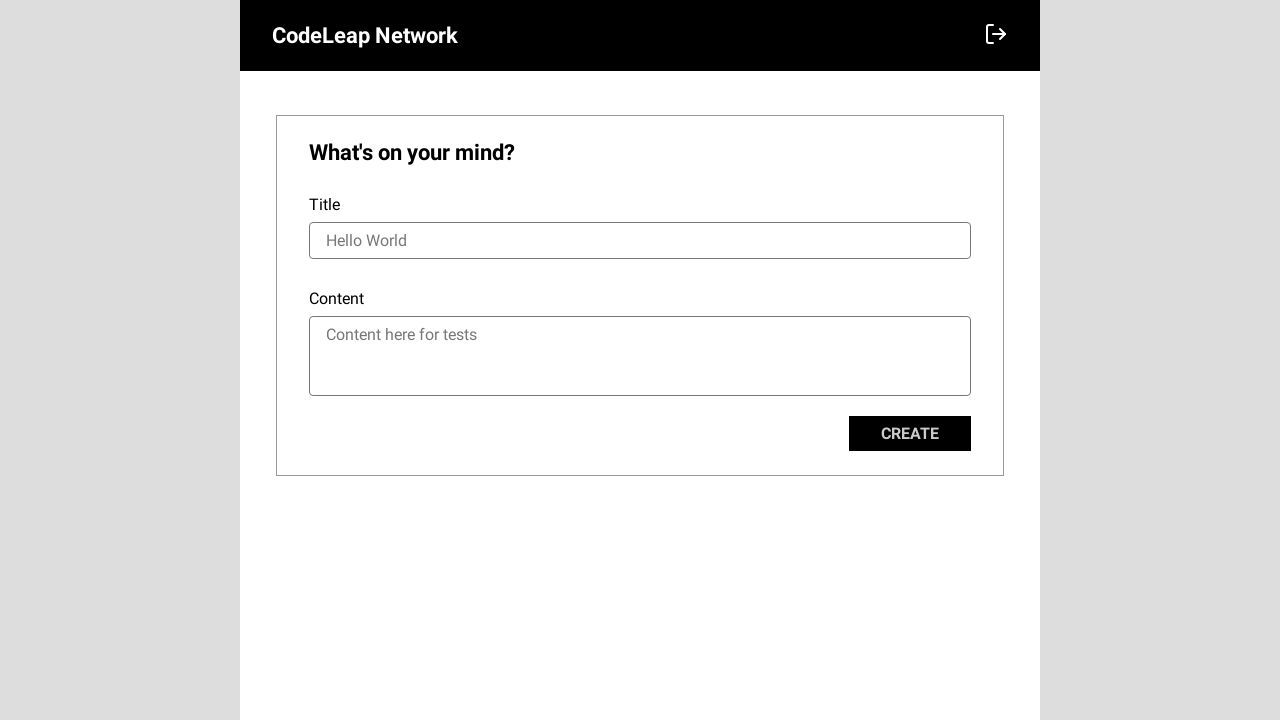

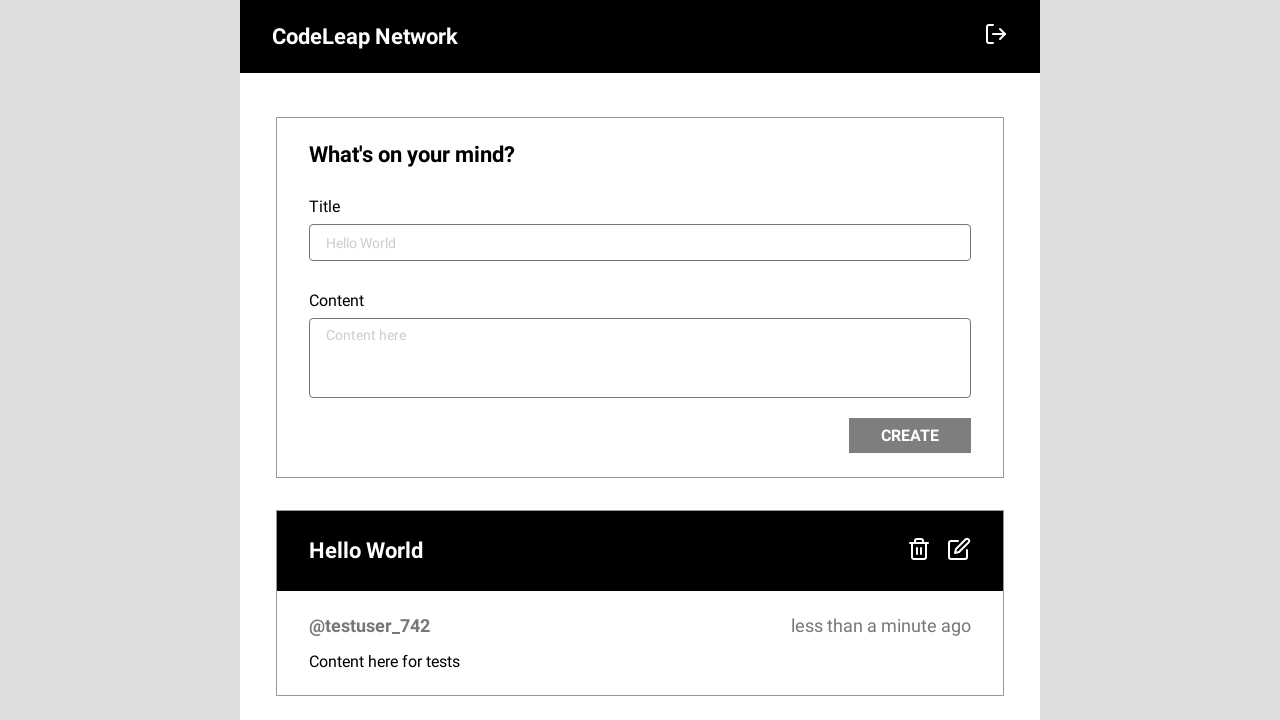